Tests that an item can be added to cart and then deleted, verifying the item is no longer visible after deletion

Starting URL: https://www.demoblaze.com/

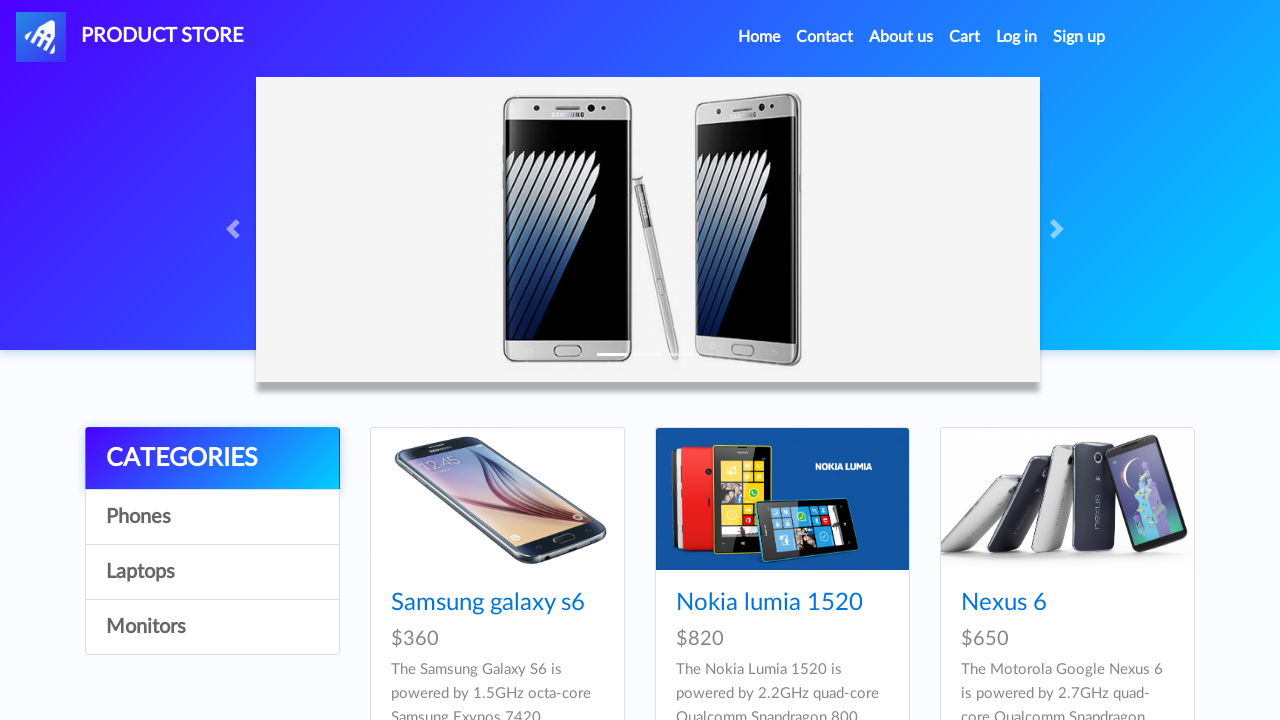

Clicked on Samsung Galaxy S6 product link at (488, 603) on internal:role=link[name="Samsung galaxy s6"i]
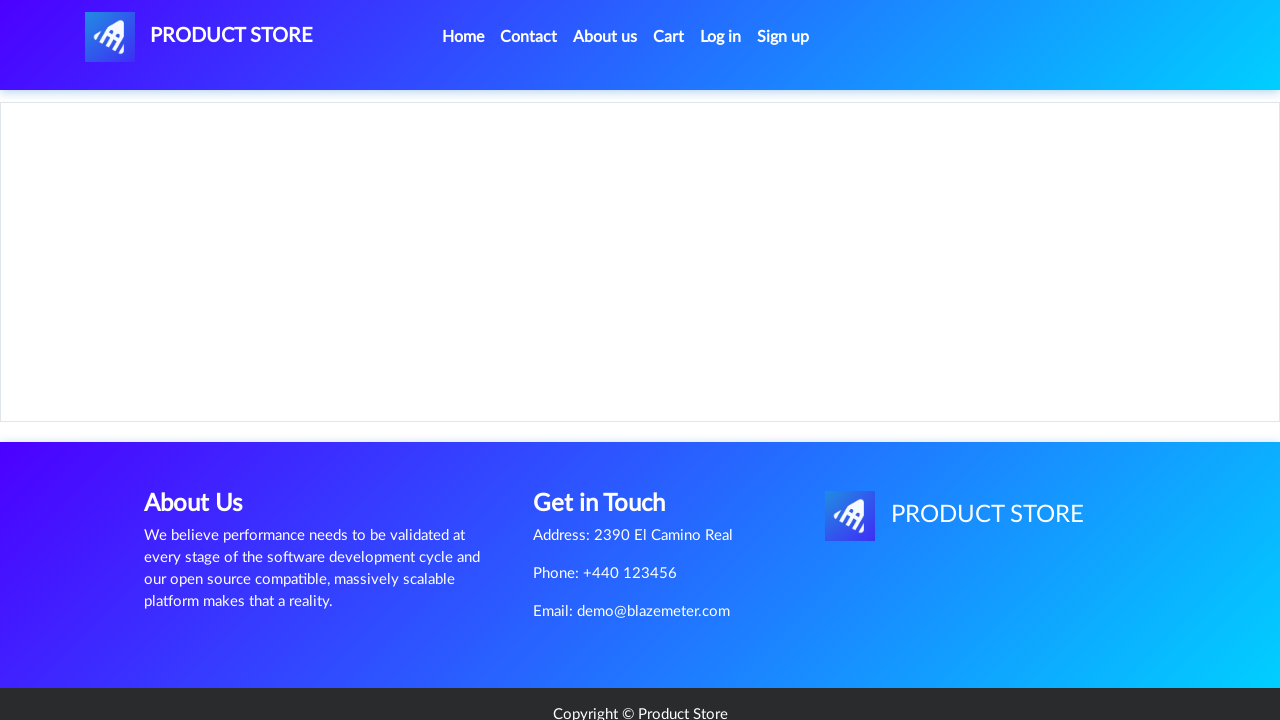

Set up dialog handler to dismiss alerts
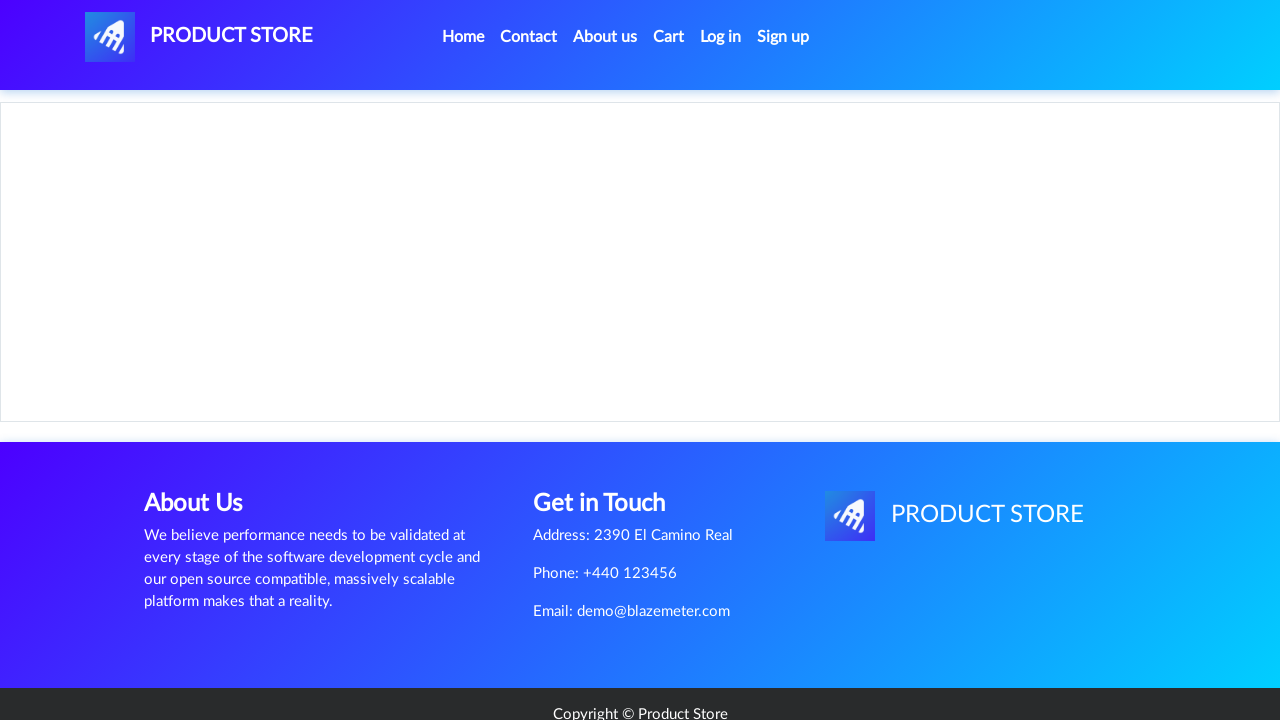

Clicked Add to cart button at (610, 440) on internal:role=link[name="Add to cart"i]
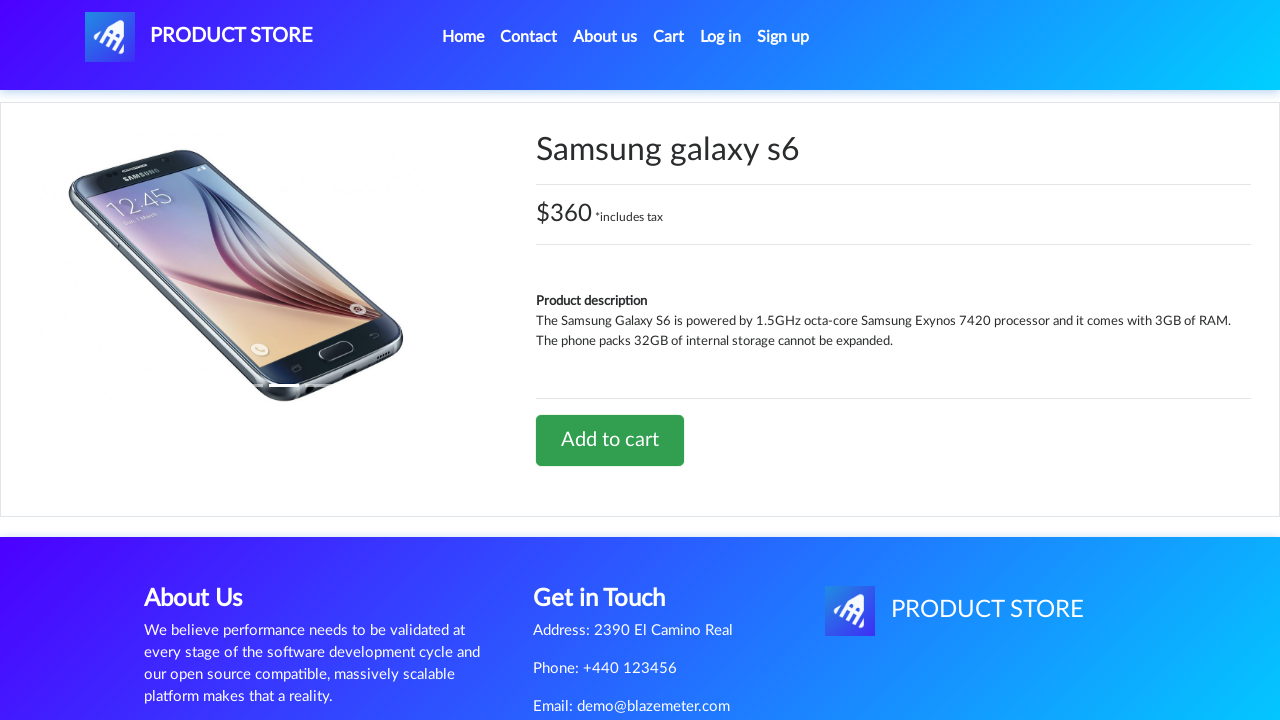

Navigated to Cart page at (669, 37) on internal:role=link[name="Cart"s]
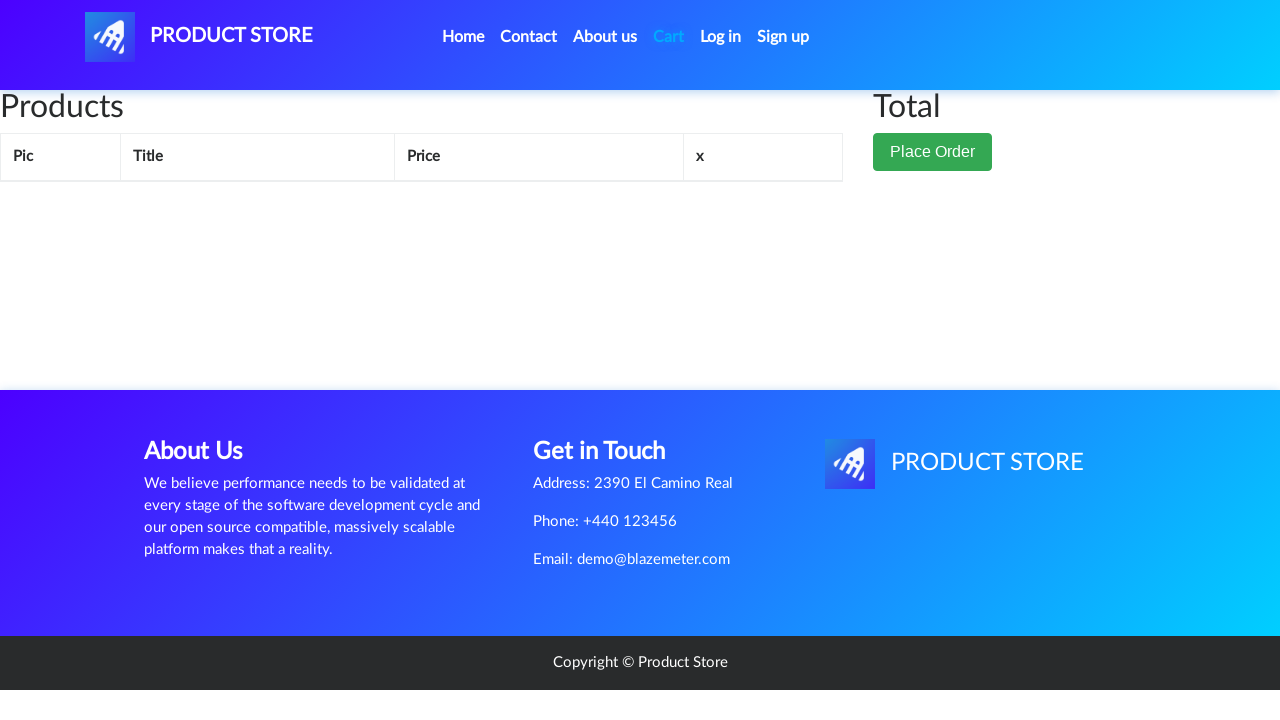

Clicked on page wrapper element at (640, 240) on #page-wrapper
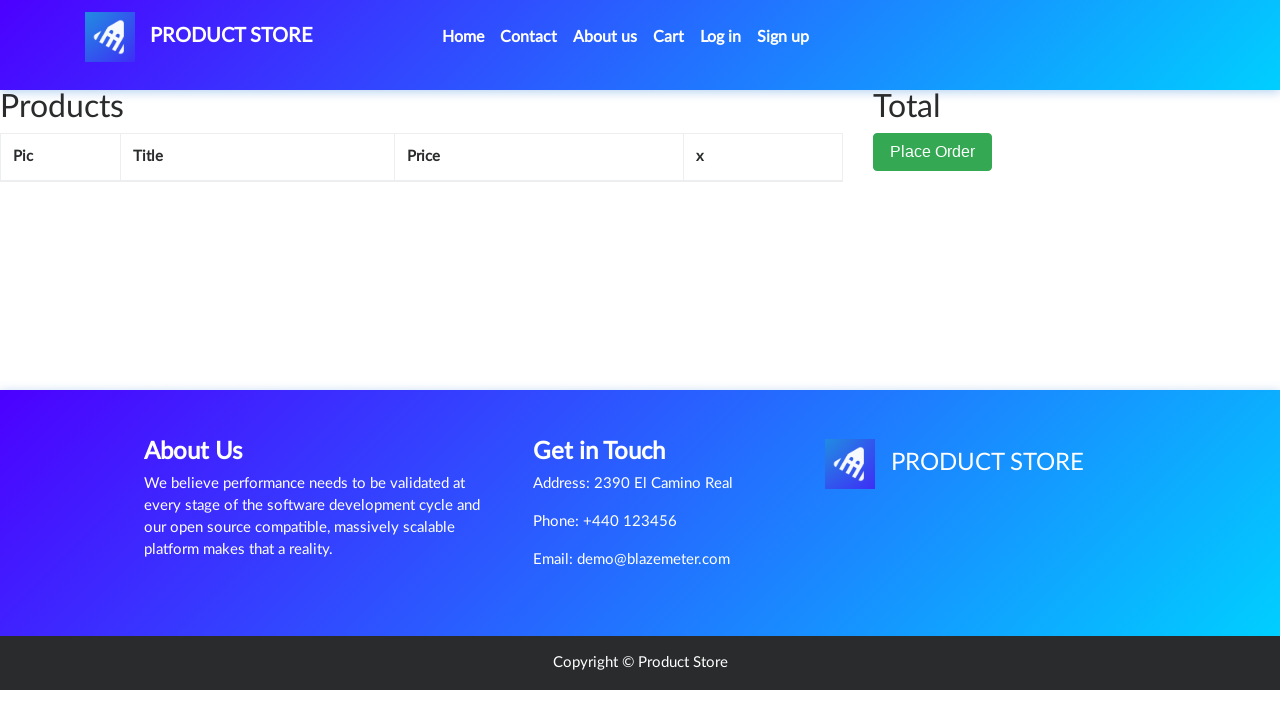

Clicked Delete button to remove item from cart at (697, 205) on internal:role=link[name="Delete"i]
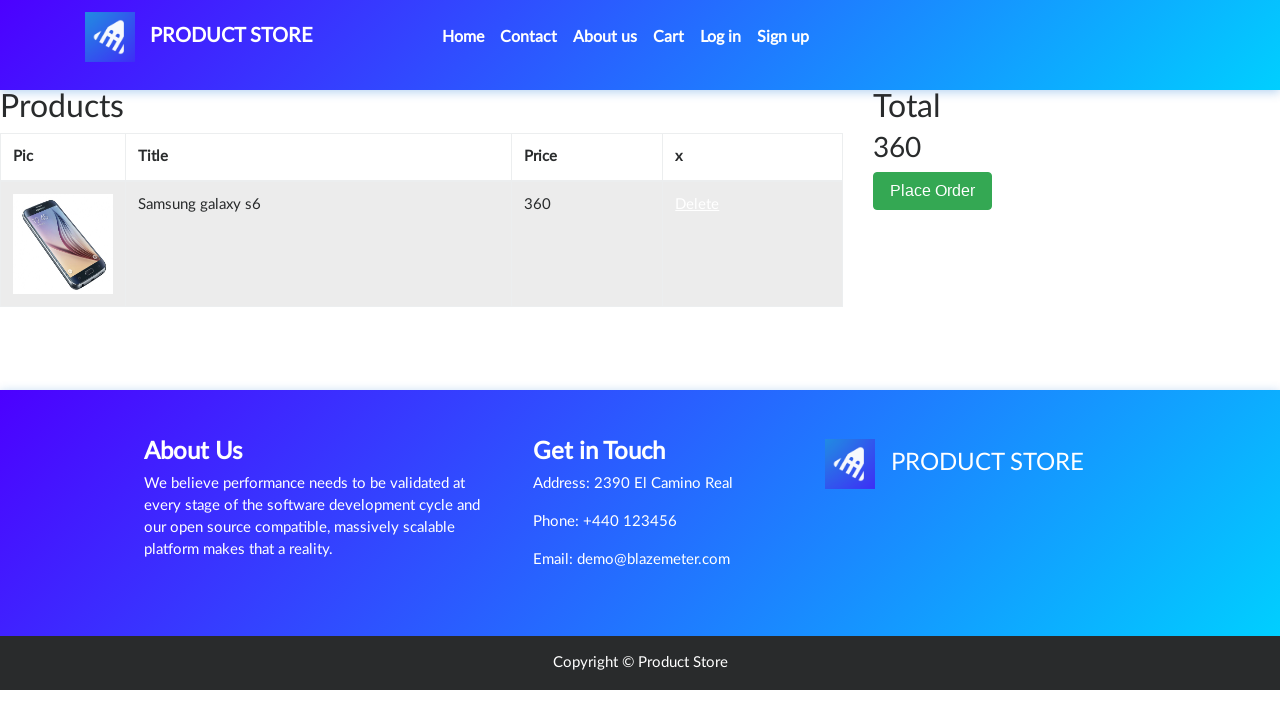

Waited 3 seconds for deletion to complete
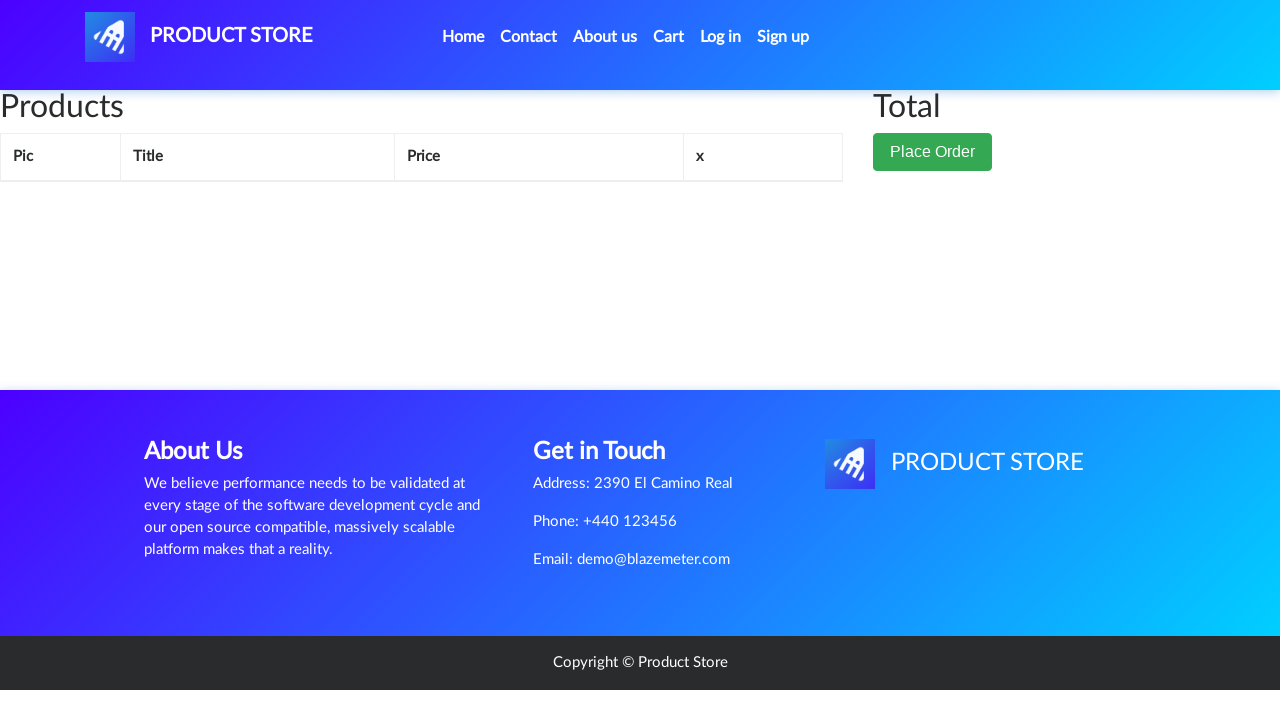

Located Samsung Galaxy S6 cell element
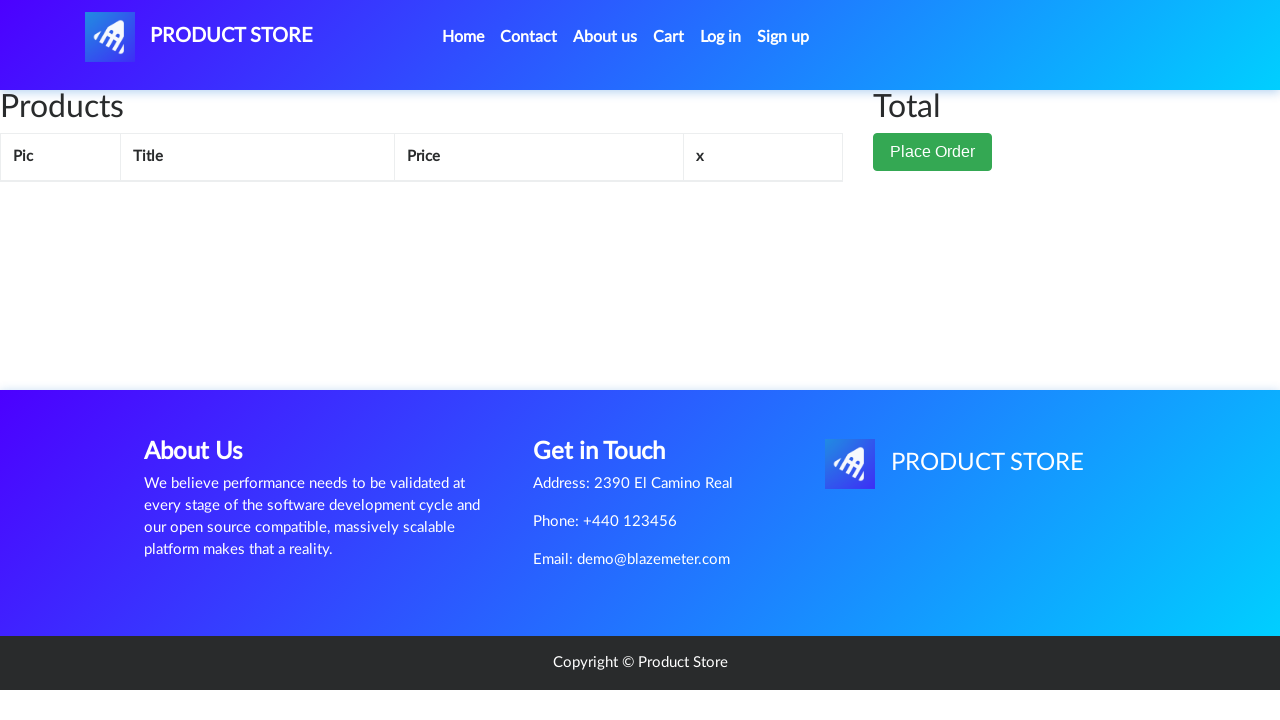

Verified that Samsung Galaxy S6 is no longer visible in cart (successfully deleted)
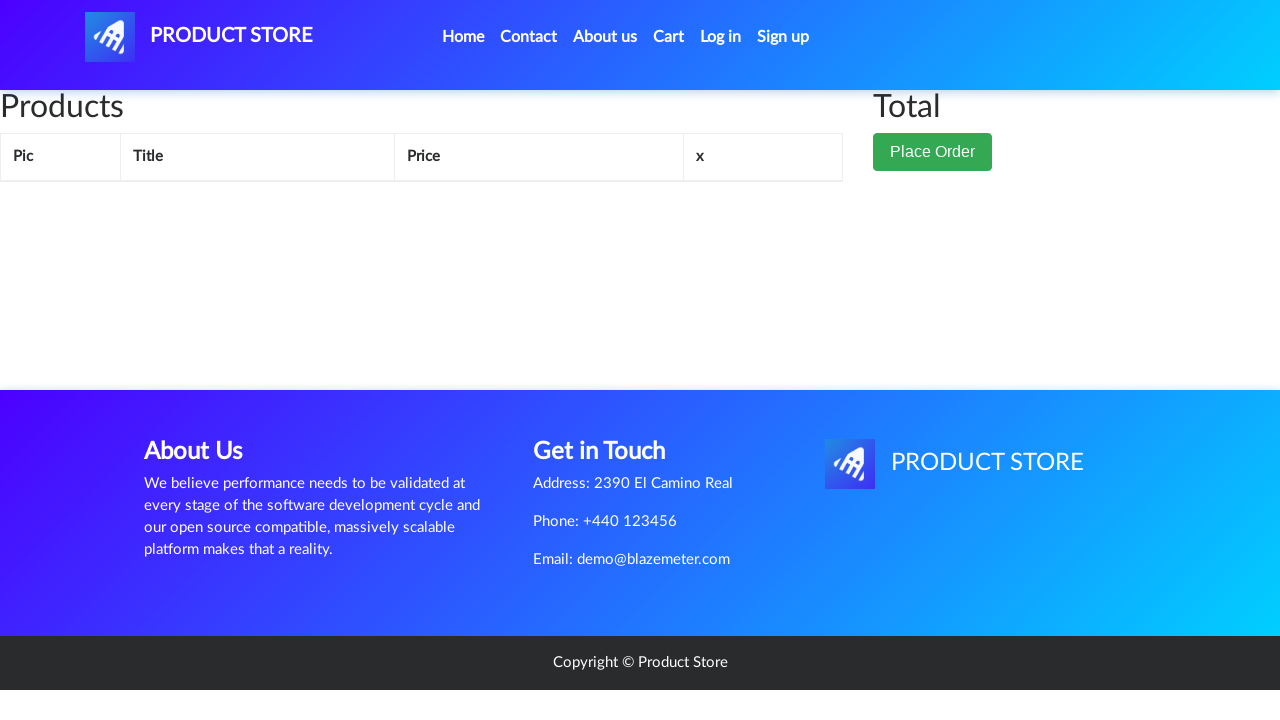

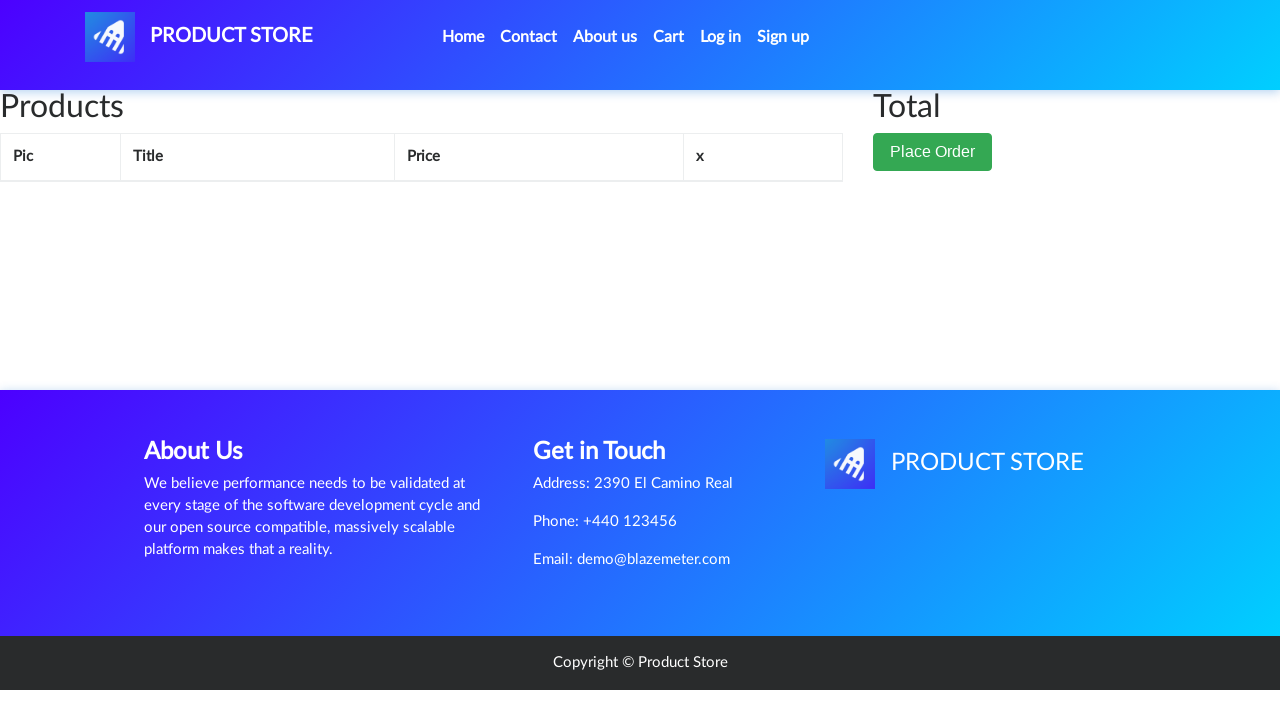